Tests pagination functionality by scrolling to the pagination table section and clicking through each page number in the pagination control

Starting URL: https://testautomationpractice.blogspot.com/

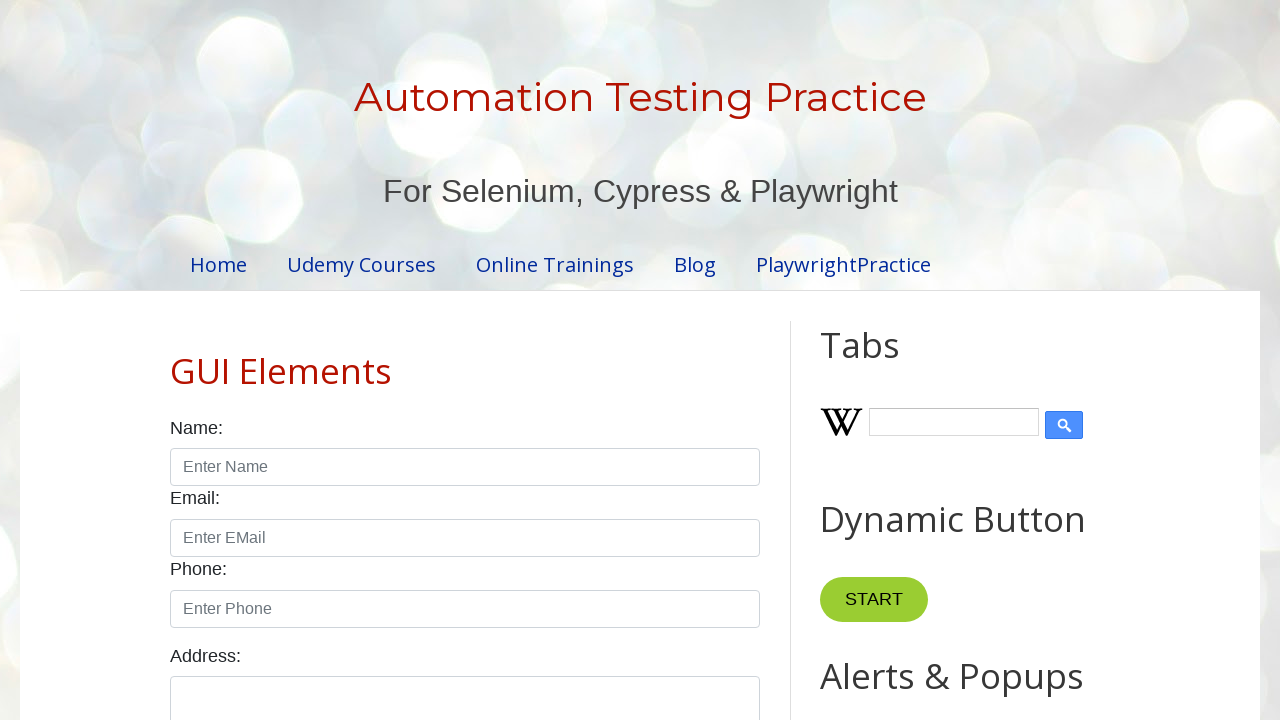

Scrolled down 1700px to reach pagination table section
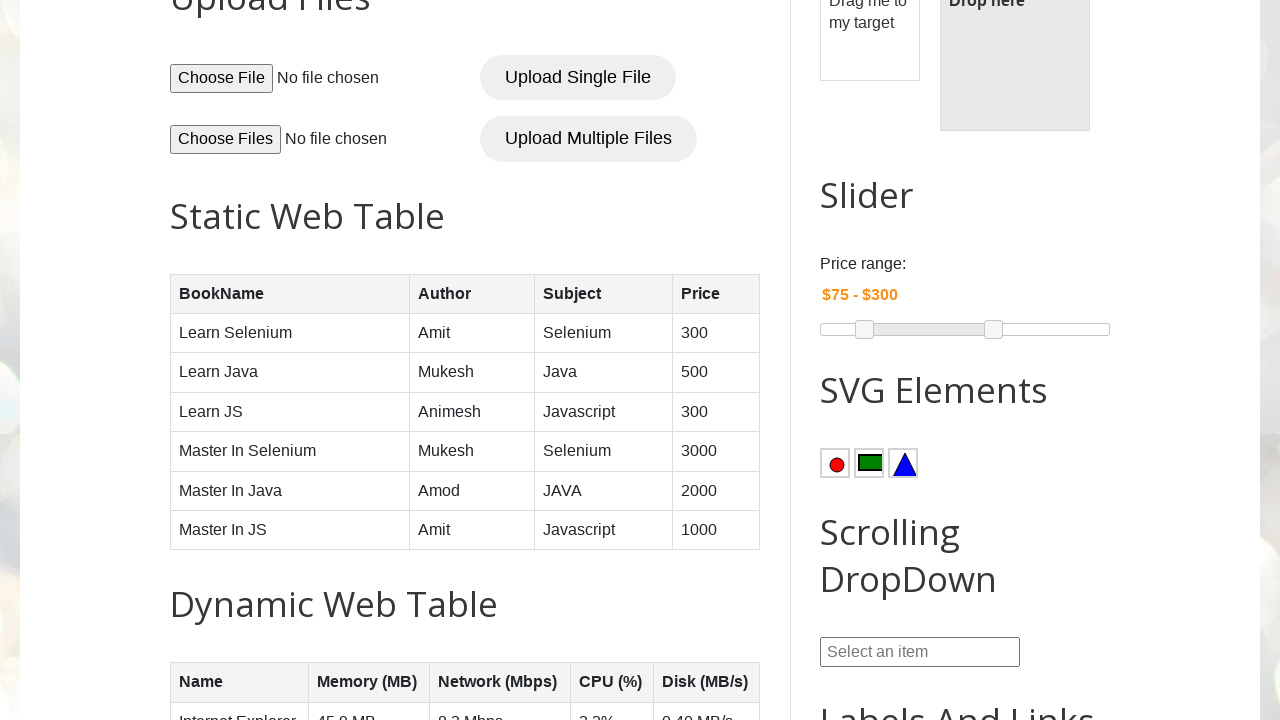

Pagination element loaded and became visible
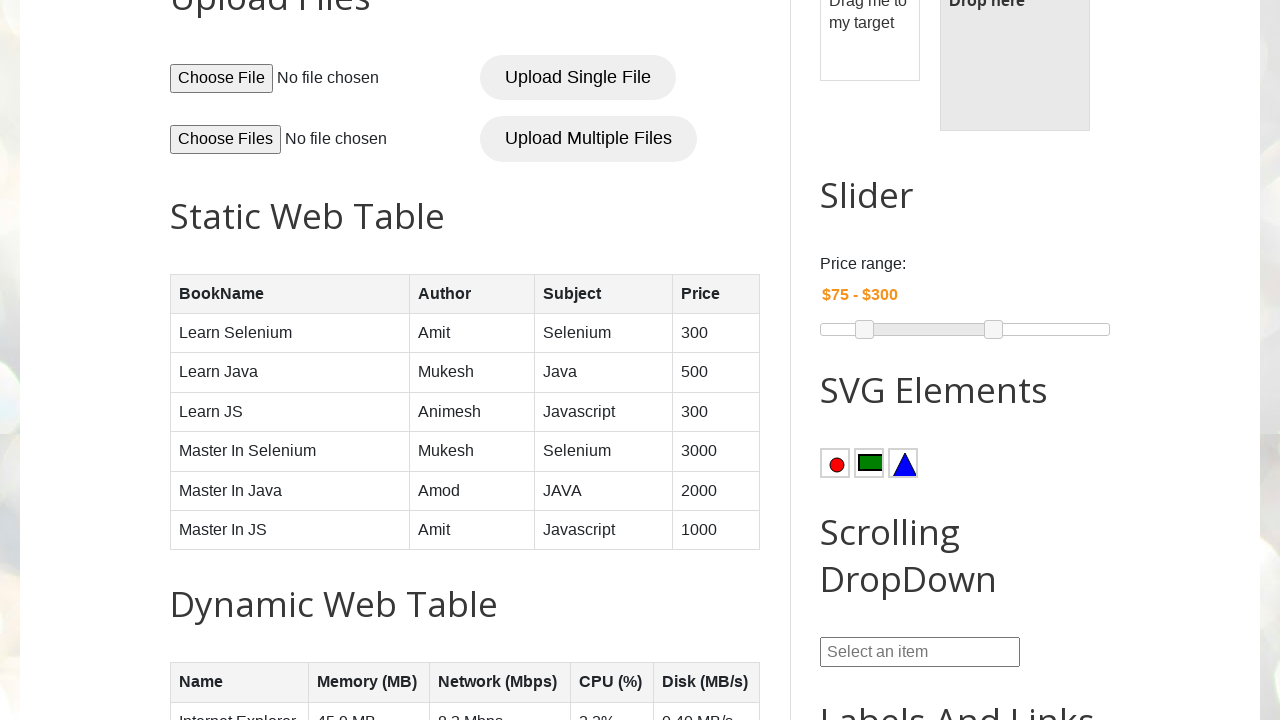

Counted 4 pagination page links
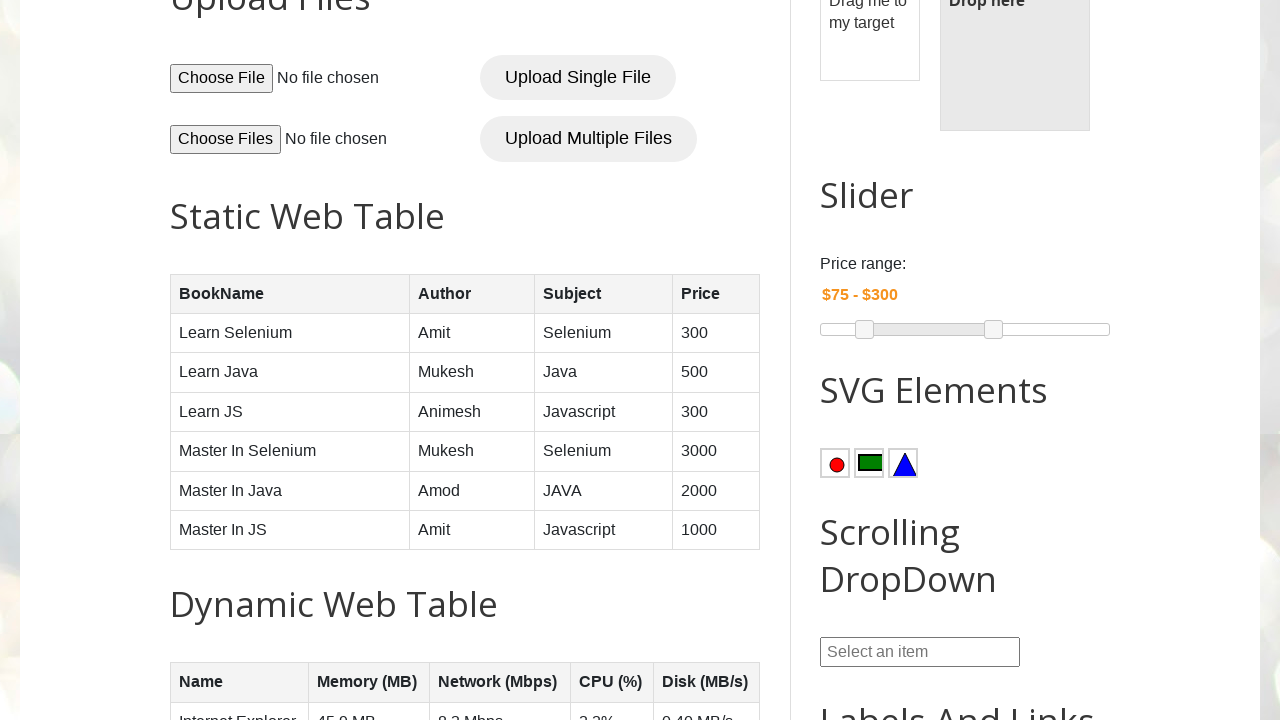

Clicked pagination page 2 at (456, 361) on //ul[@id='pagination']//*[text()='2']
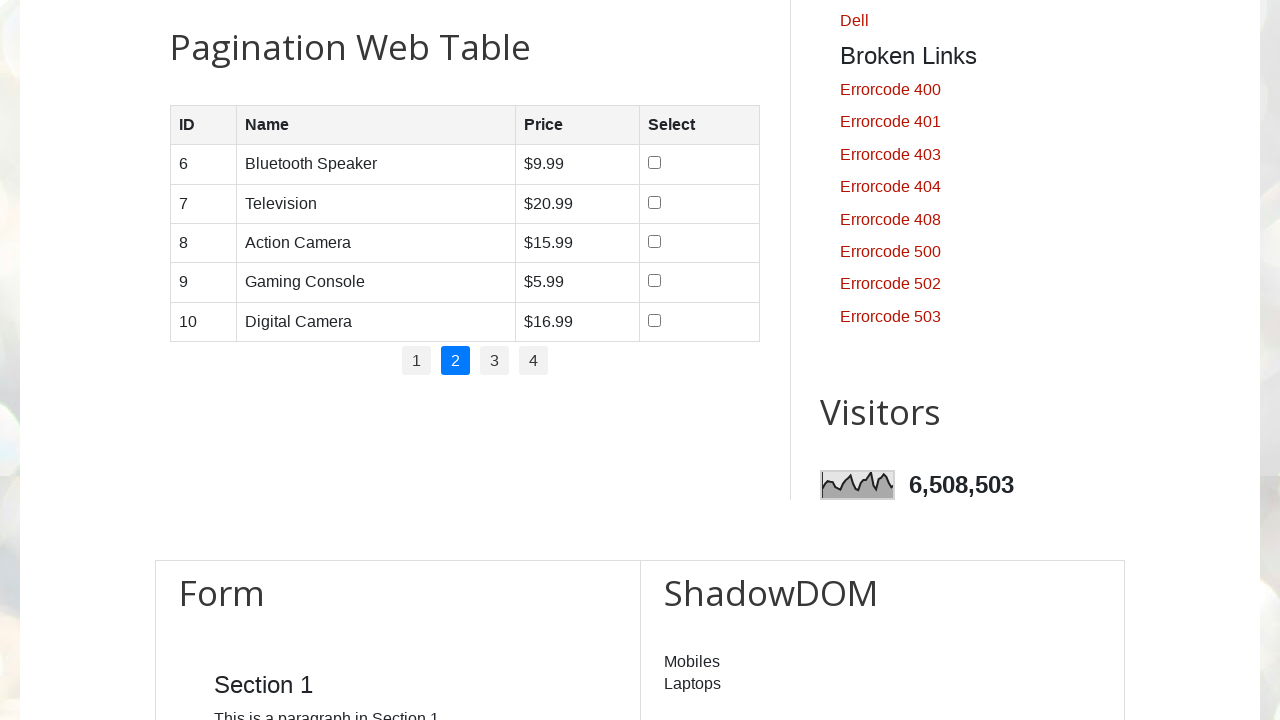

Waited 500ms for page 2 content to load
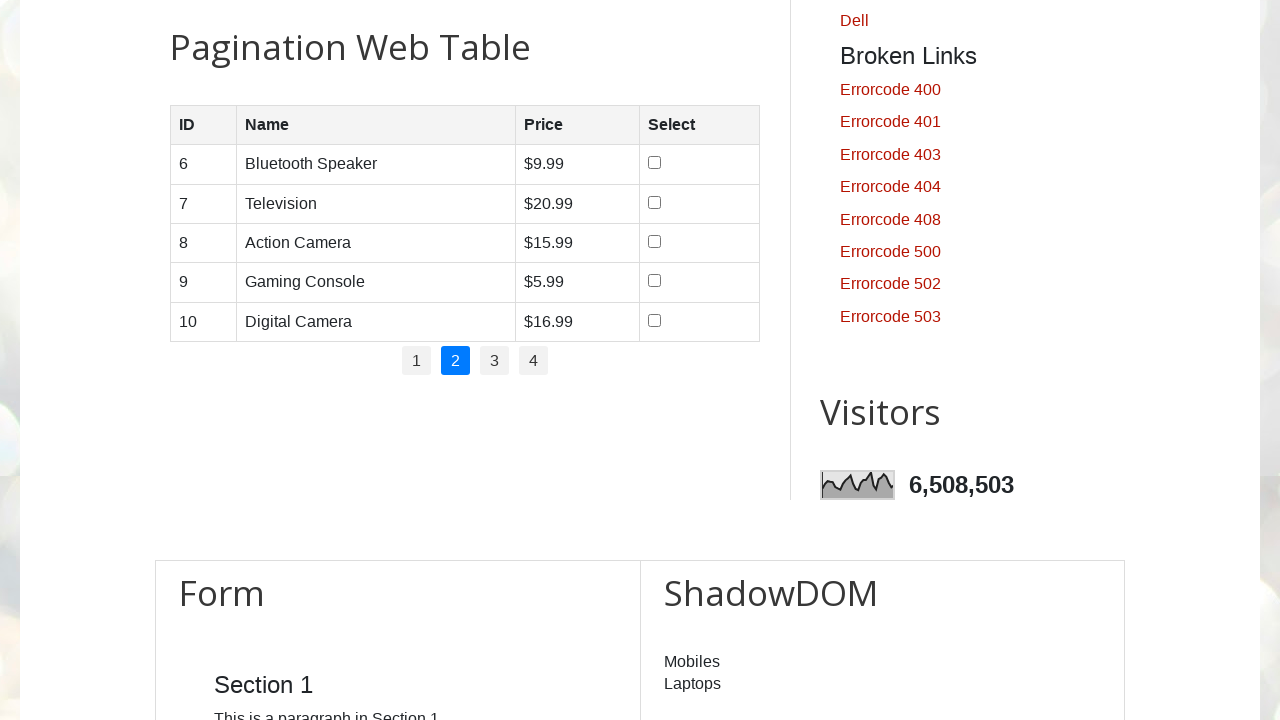

Clicked pagination page 3 at (494, 361) on //ul[@id='pagination']//*[text()='3']
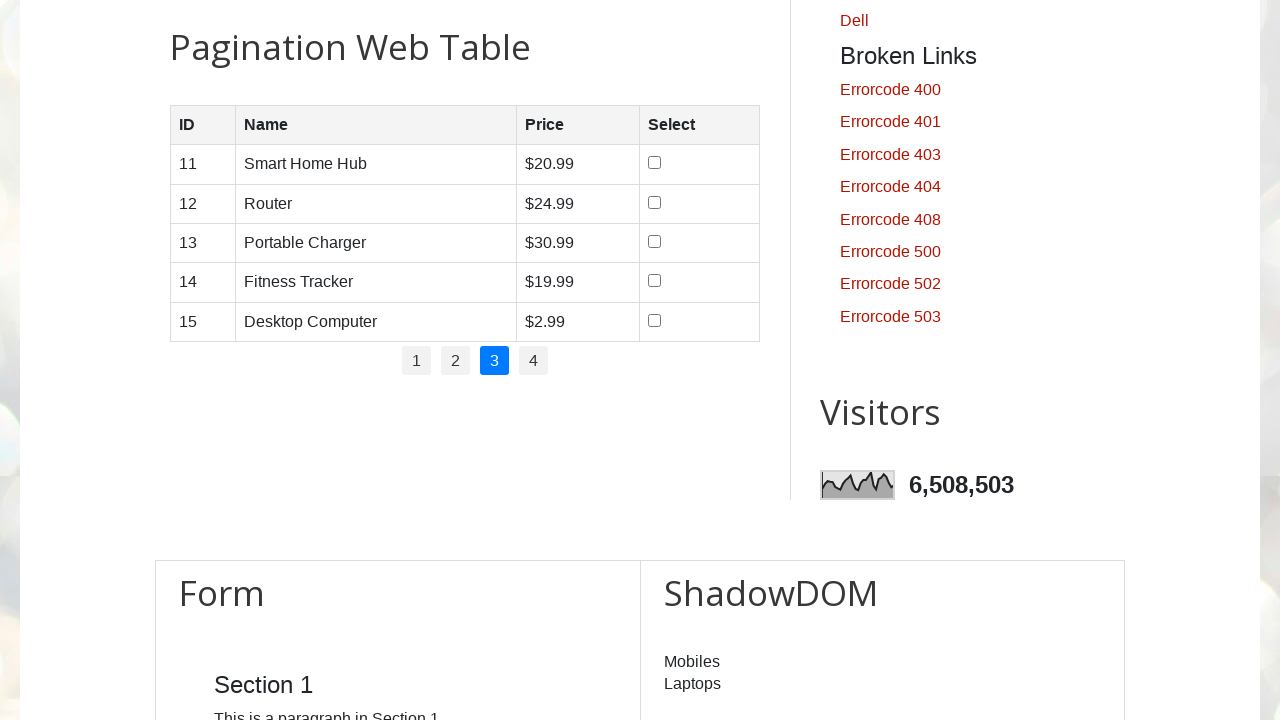

Waited 500ms for page 3 content to load
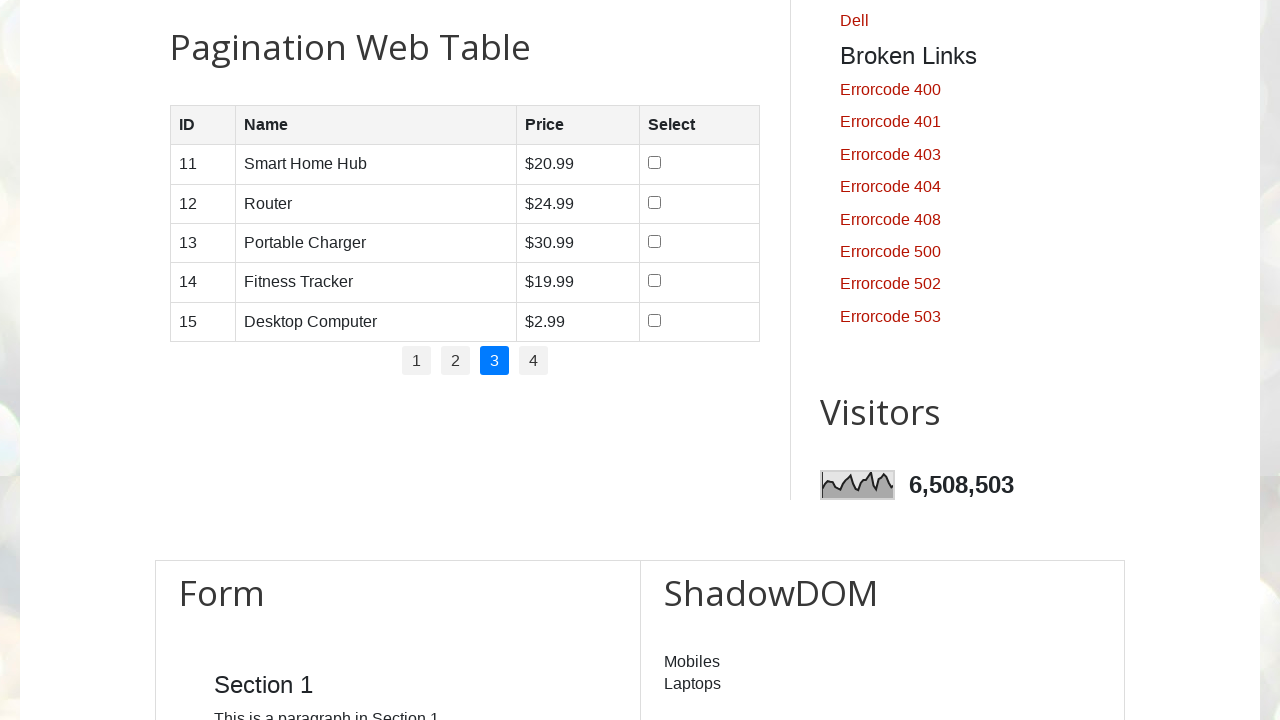

Clicked pagination page 4 at (534, 361) on //ul[@id='pagination']//*[text()='4']
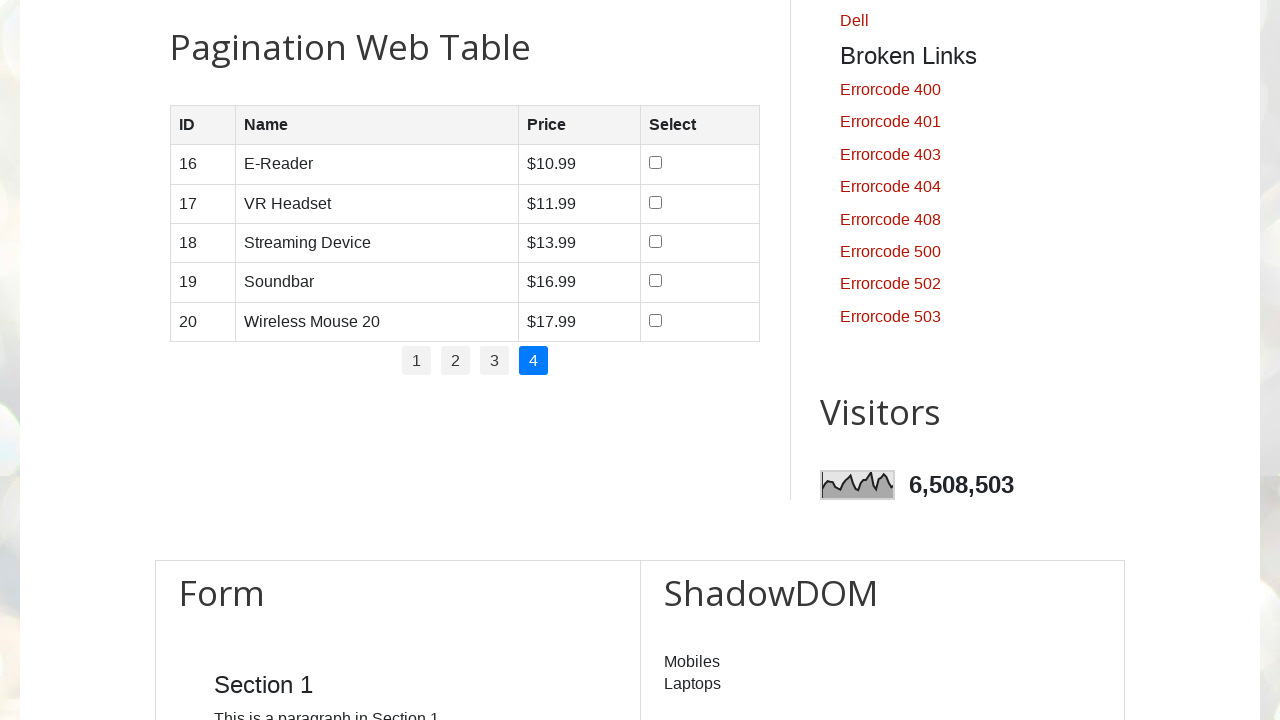

Waited 500ms for page 4 content to load
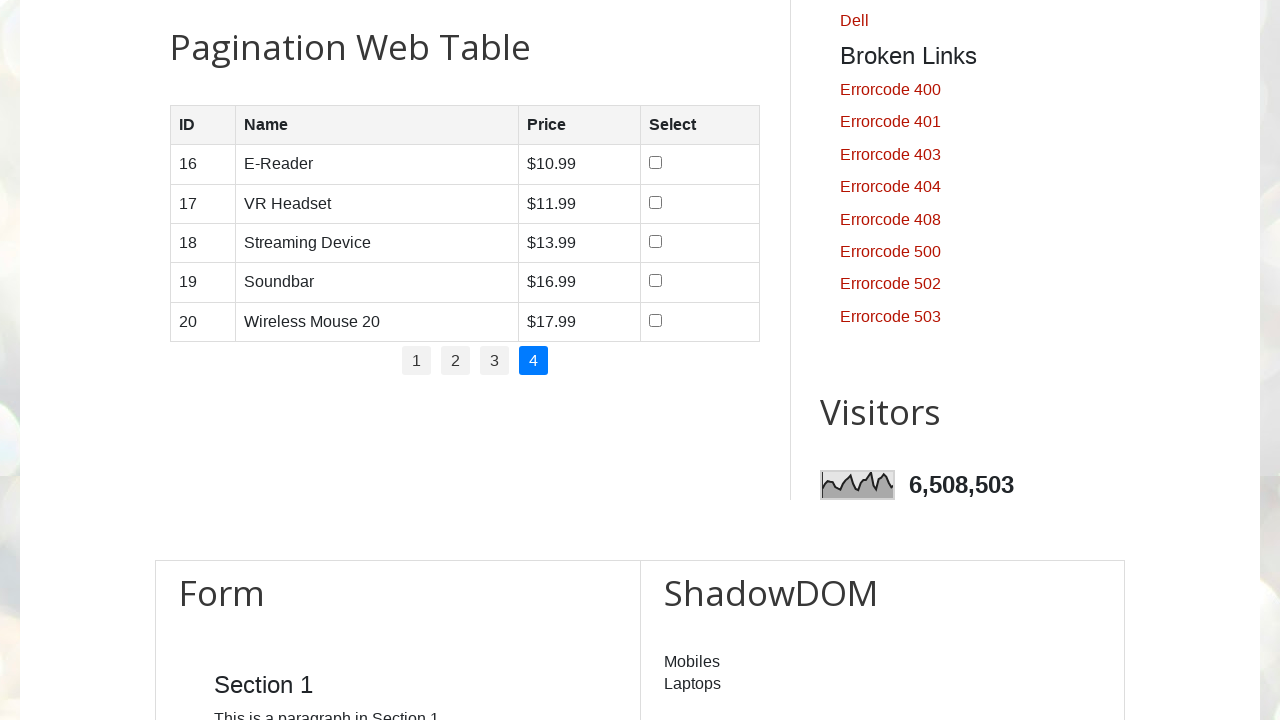

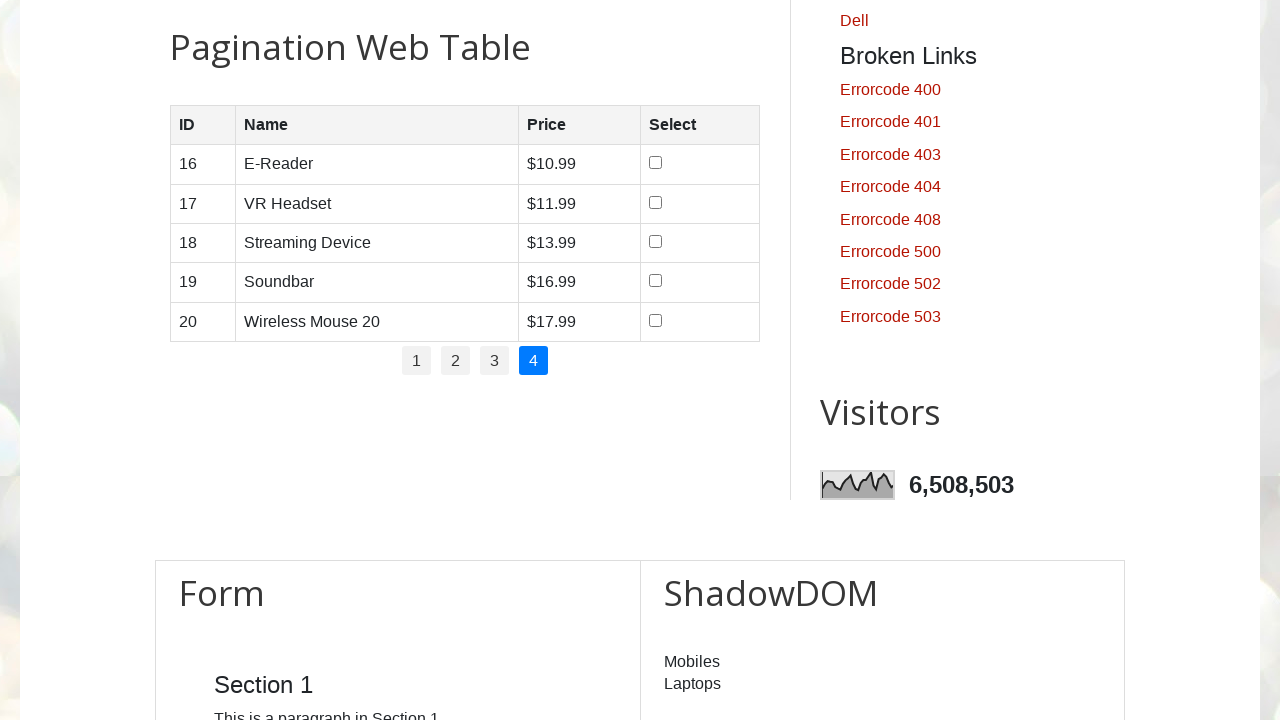